Tests a practice form by checking a checkbox, selecting radio button and dropdown options, filling a password field, submitting the form, then navigating to shop and adding a product to cart

Starting URL: https://rahulshettyacademy.com/angularpractice/

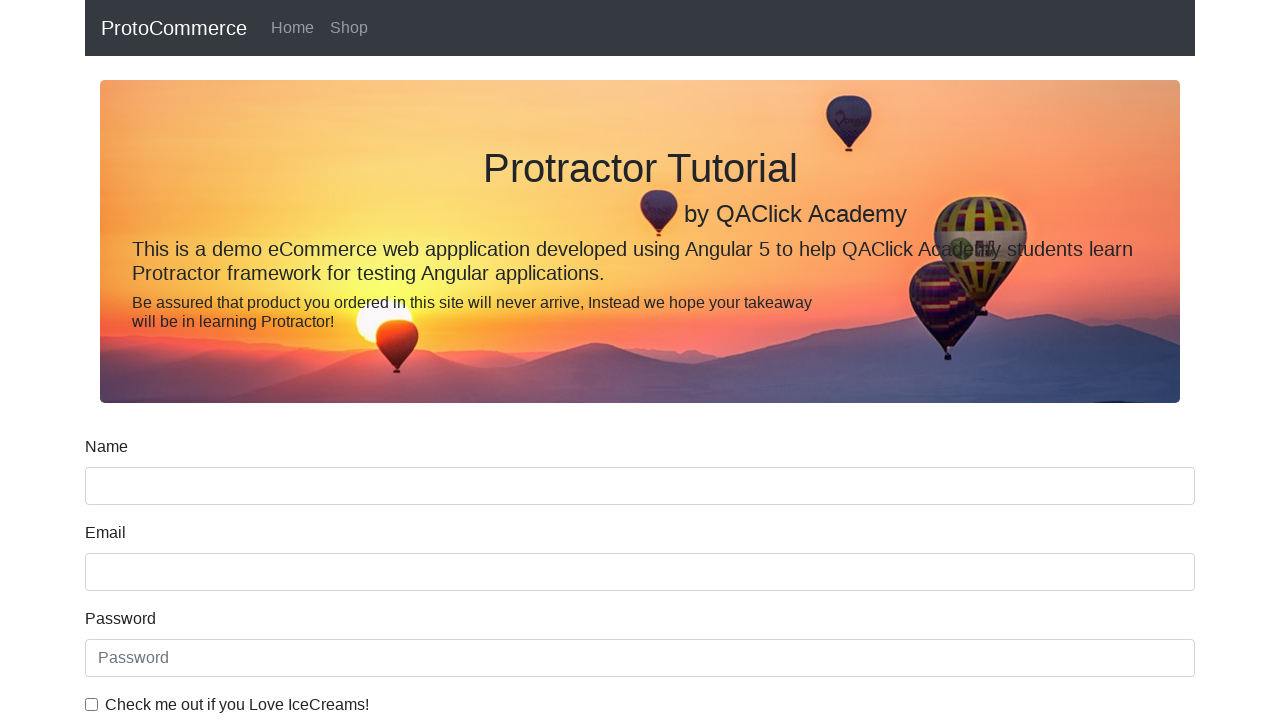

Checked the ice cream checkbox at (92, 704) on internal:label="Check me out if you Love IceCreams!"i
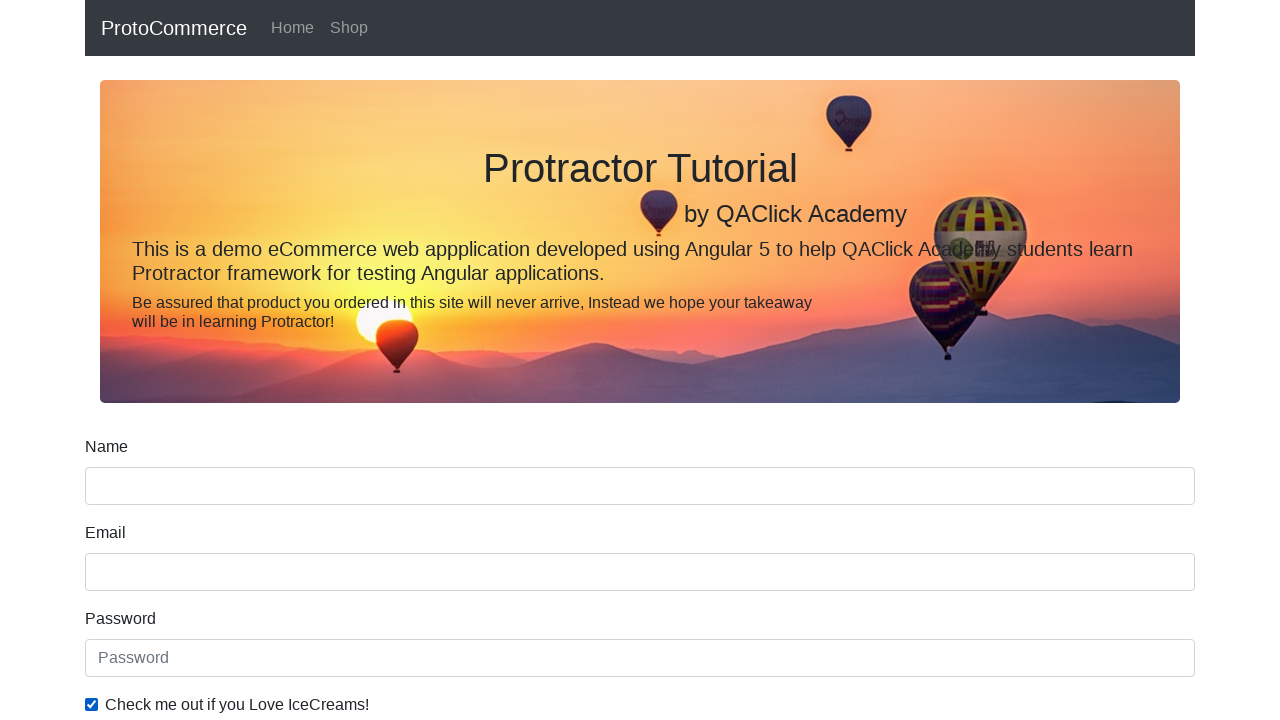

Selected 'Employed' radio button at (326, 360) on internal:label="Employed"i
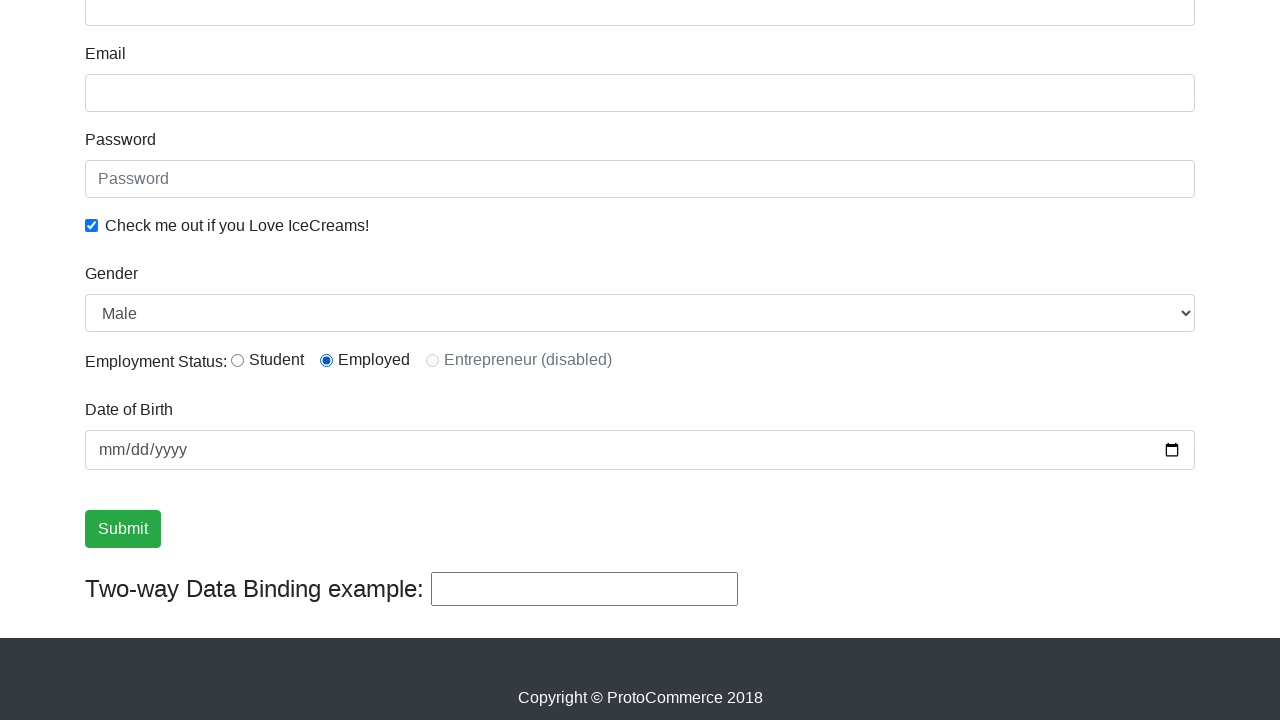

Selected 'Female' from Gender dropdown on internal:label="Gender"i
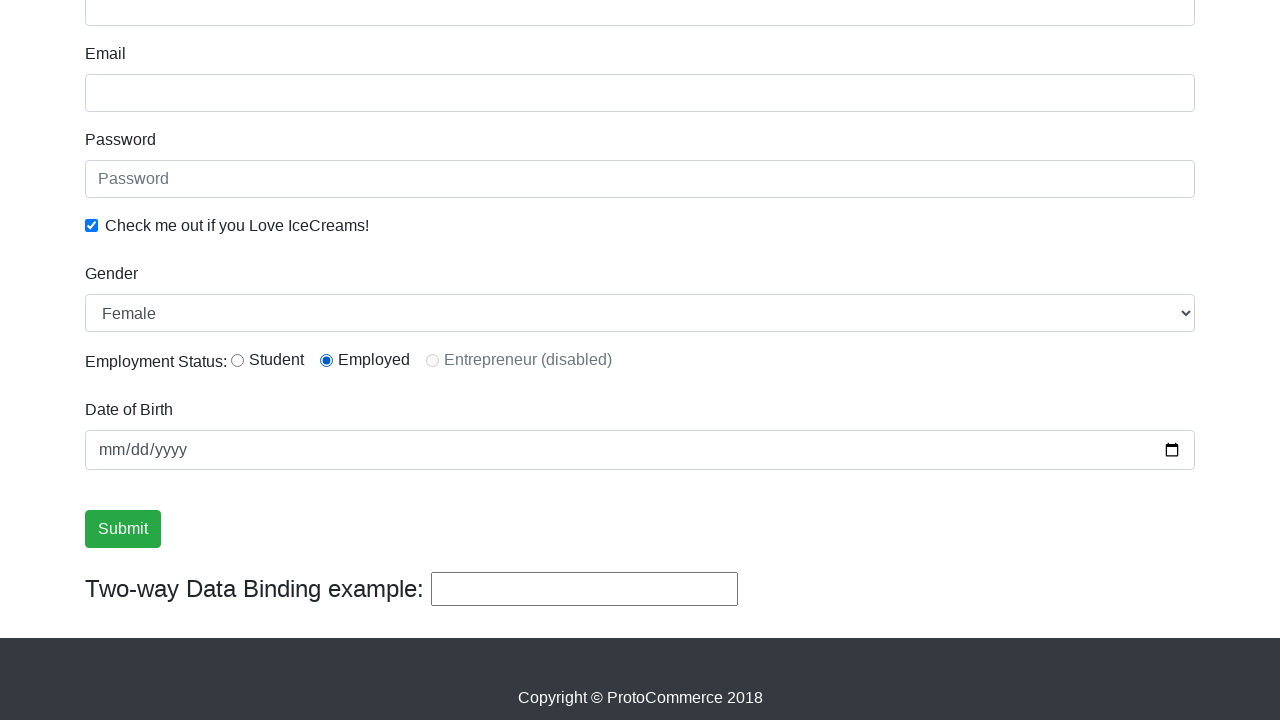

Filled password field with 'Anilkumar' on internal:attr=[placeholder="Password"i]
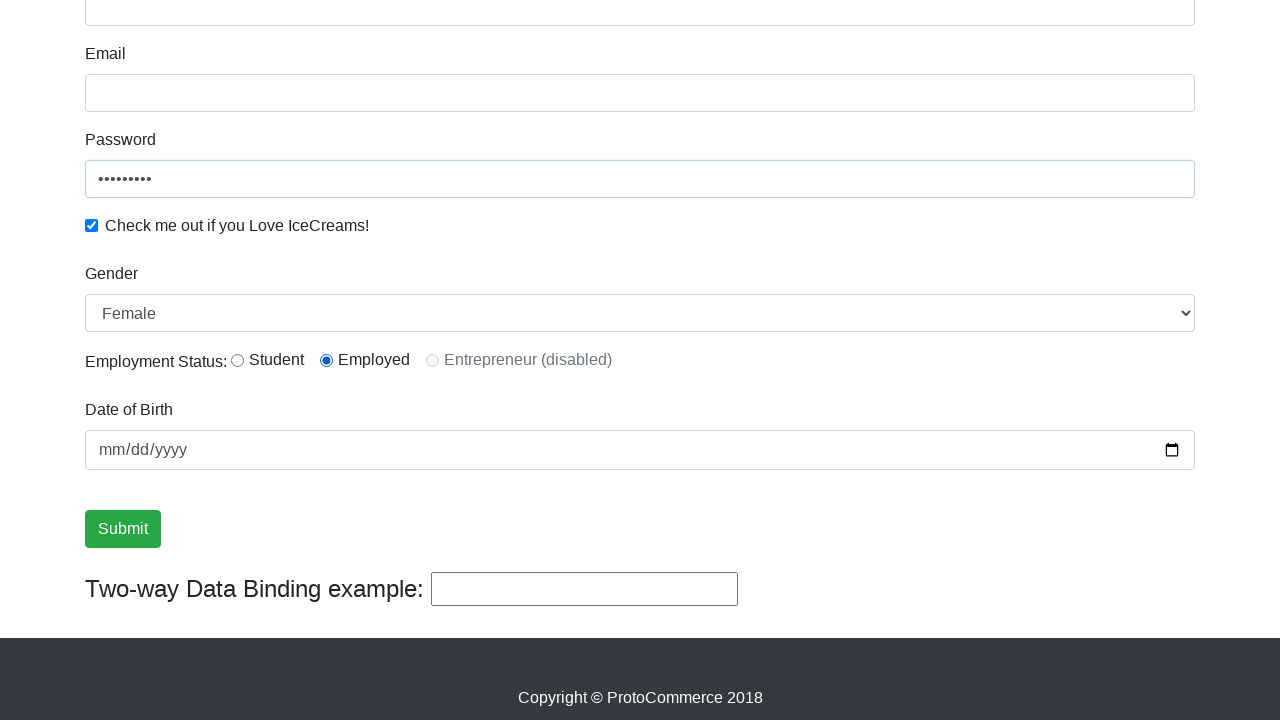

Clicked submit button at (123, 529) on internal:role=button
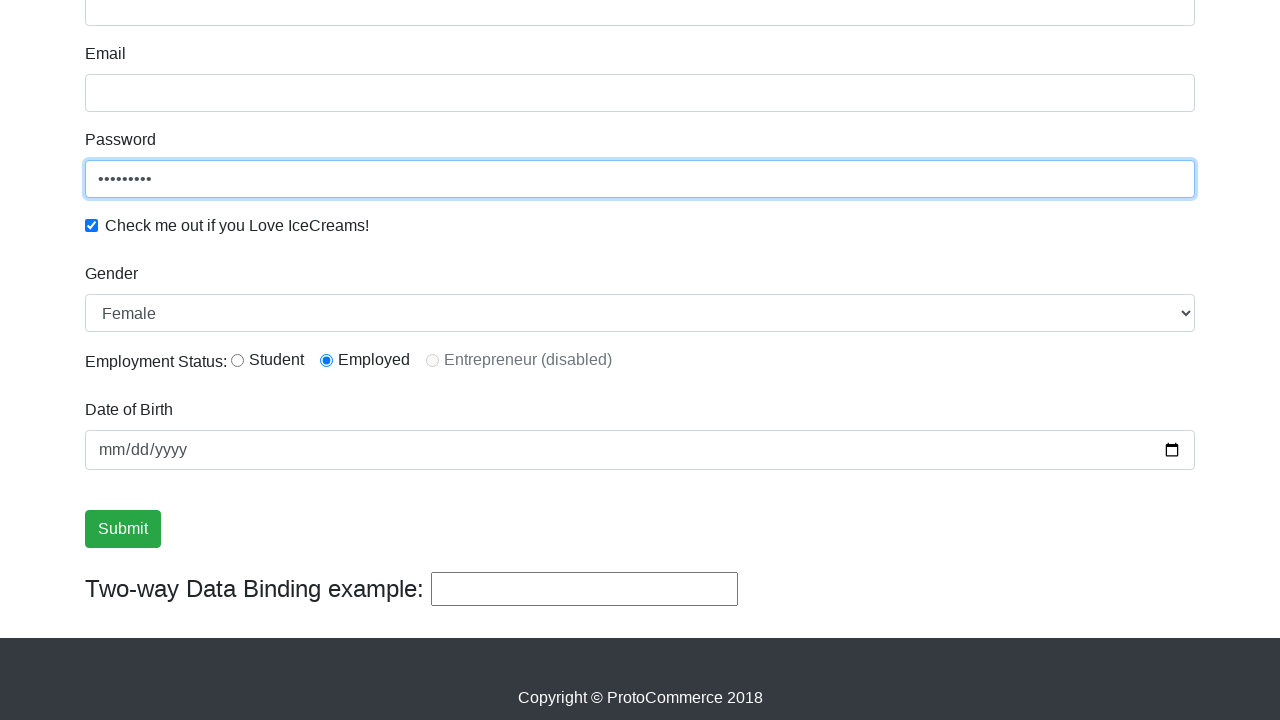

Verified success message is visible
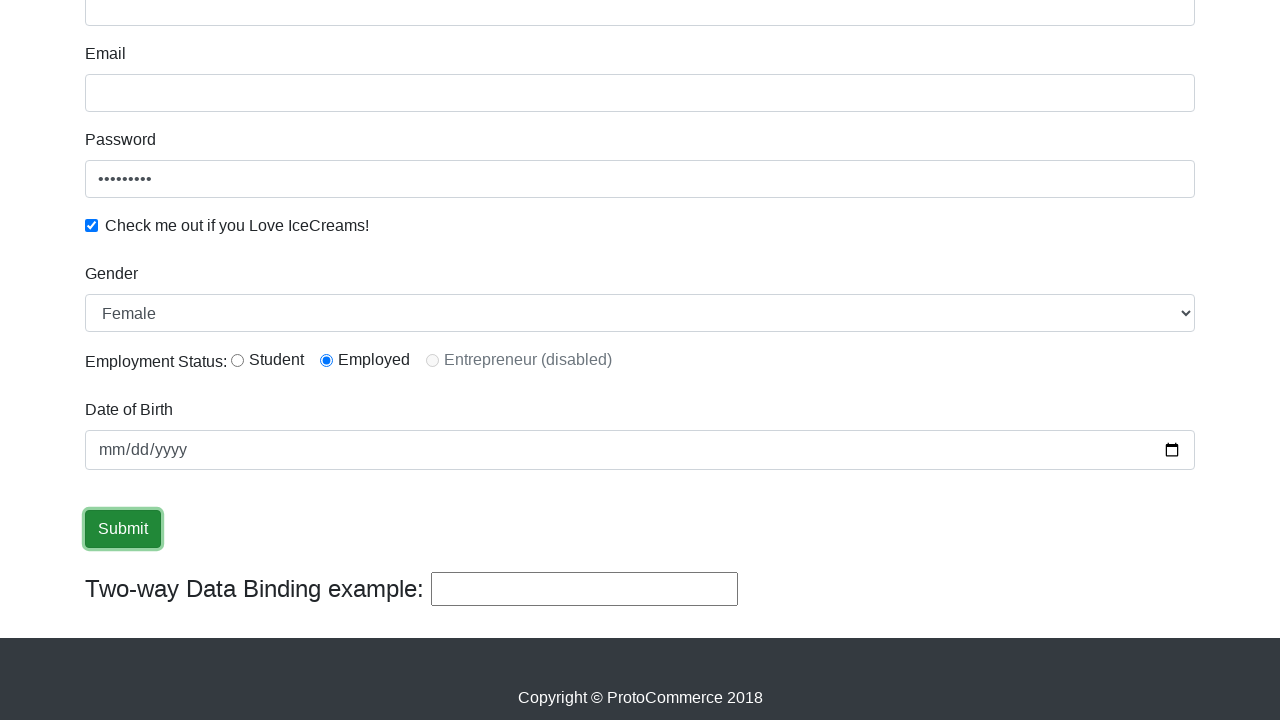

Navigated to Shop page at (349, 28) on internal:role=link[name="Shop"i]
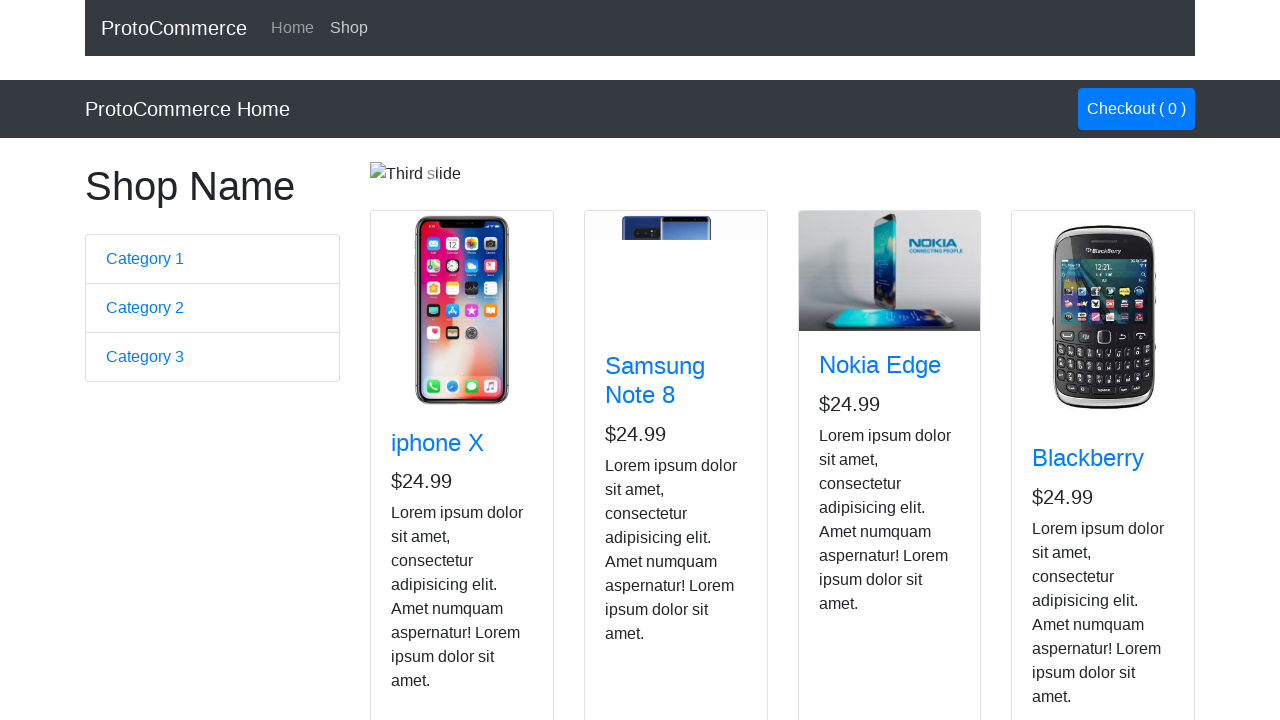

Added Nokia Edge product to cart at (854, 528) on app-card >> internal:has-text="Nokia Edge"i >> internal:role=button
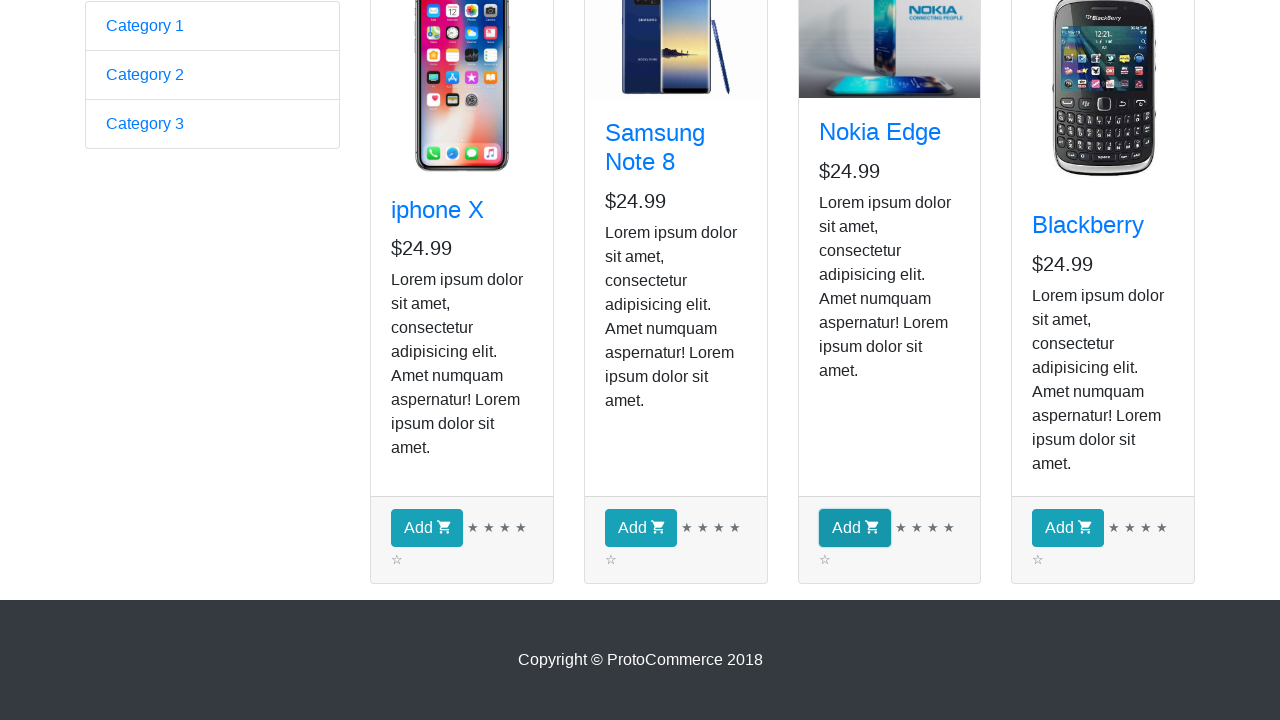

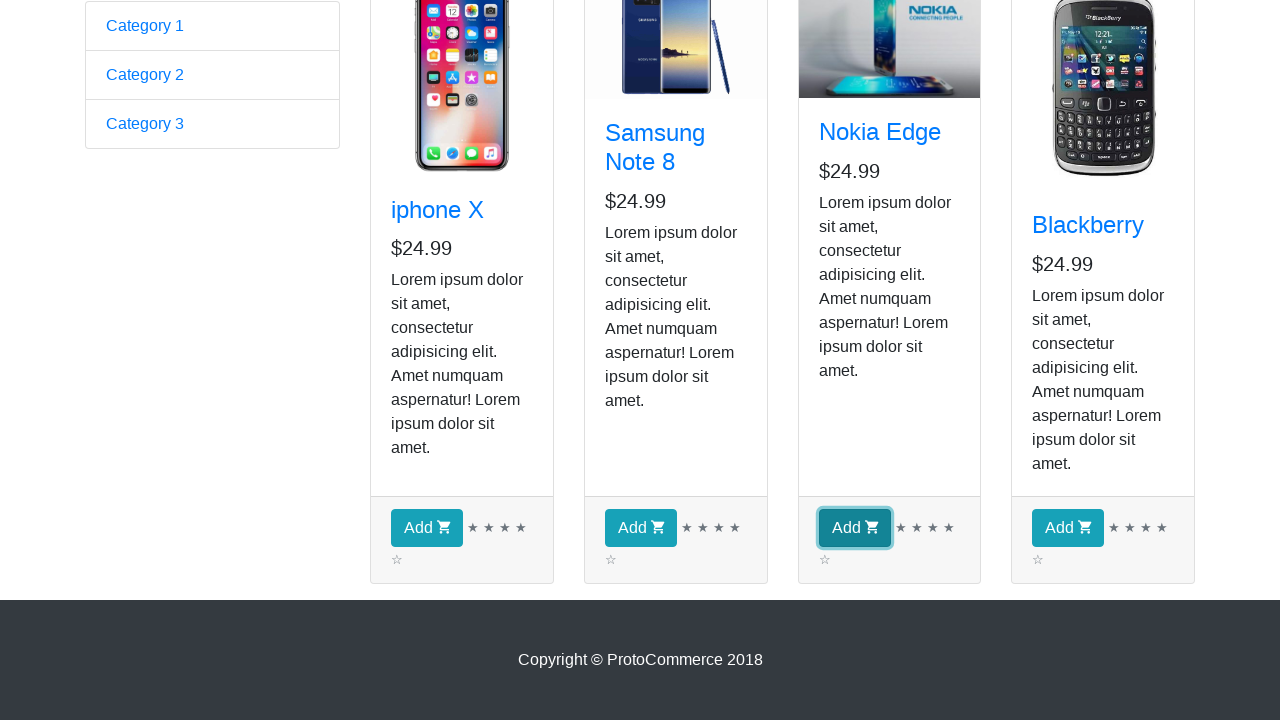